Tests web table sorting functionality by clicking on the veggie column header, verifying the table gets sorted, and extracting the price of a specific vegetable (Beans)

Starting URL: https://rahulshettyacademy.com/seleniumPractise/#/offers

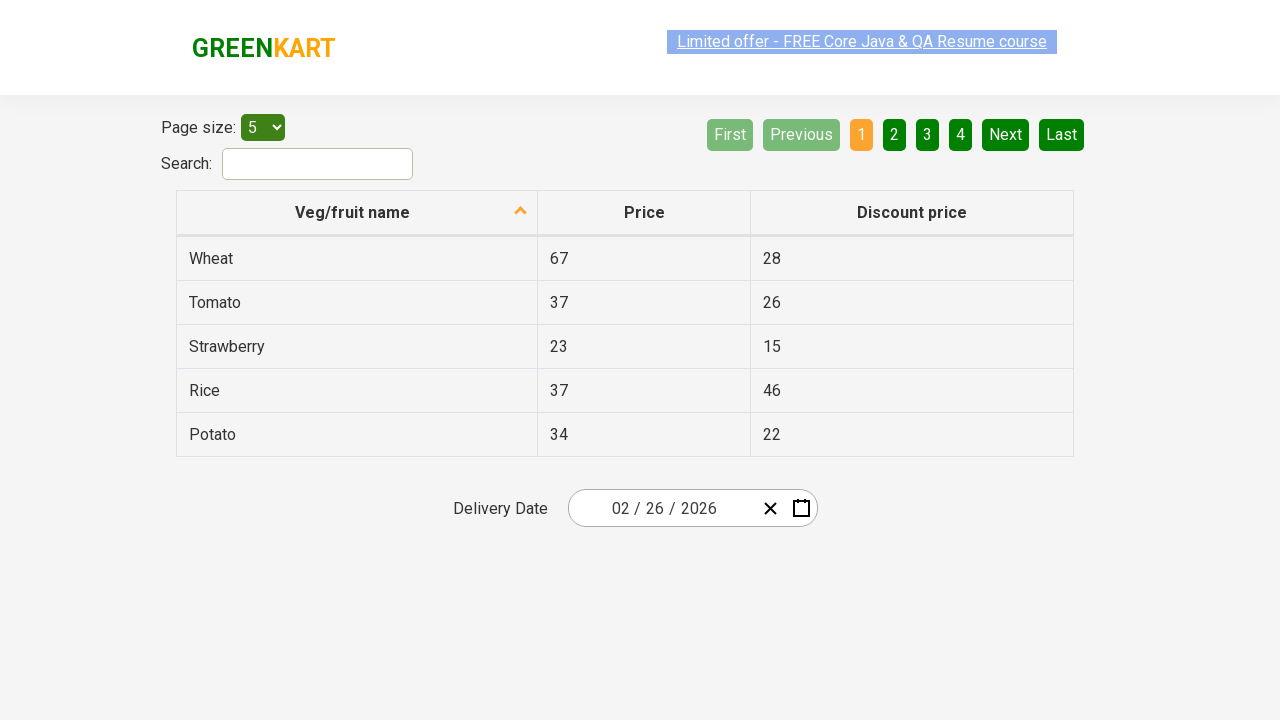

Clicked veggie column header to sort table at (357, 213) on xpath=//tr/th[1]
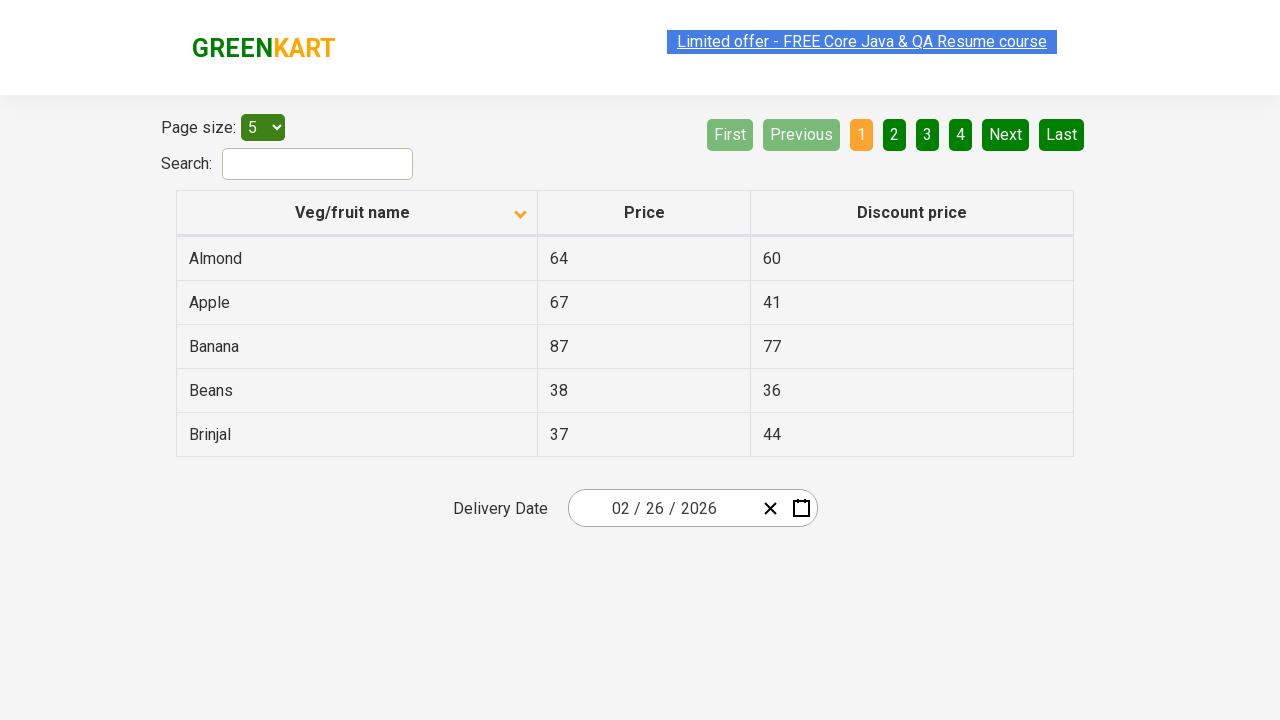

Table sorted and veggie column data loaded
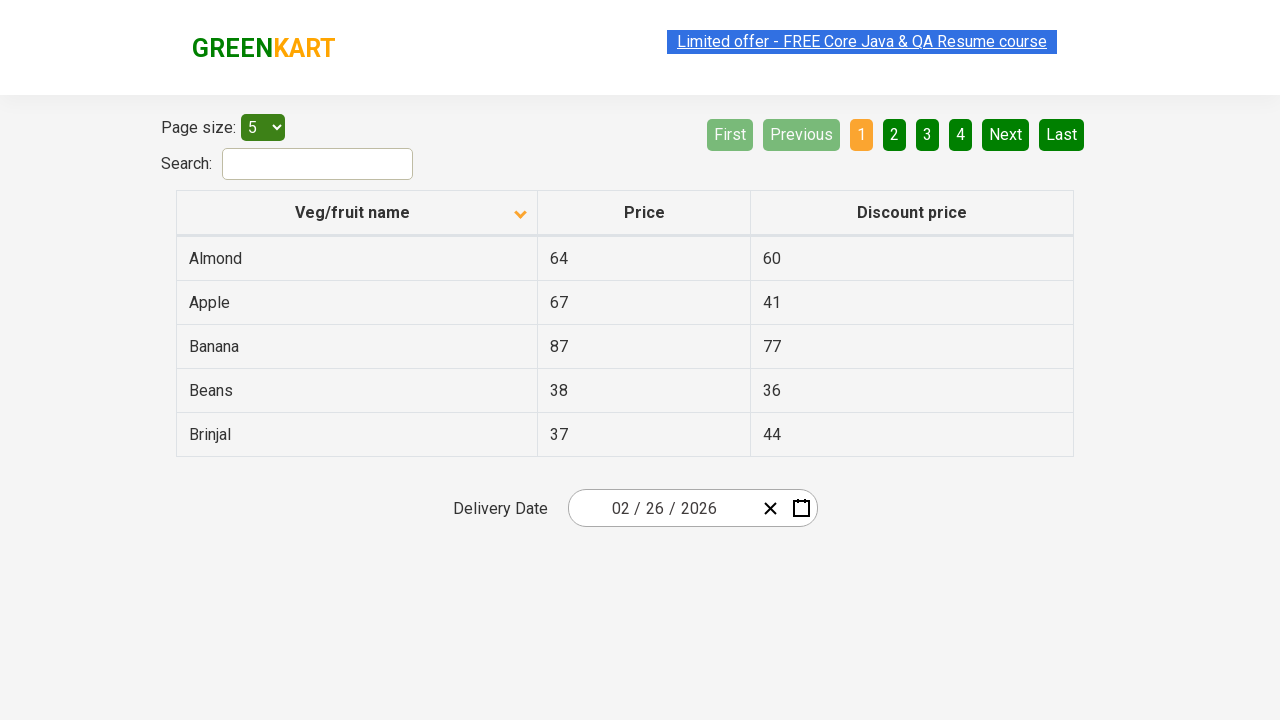

Retrieved 5 veggie elements from sorted table
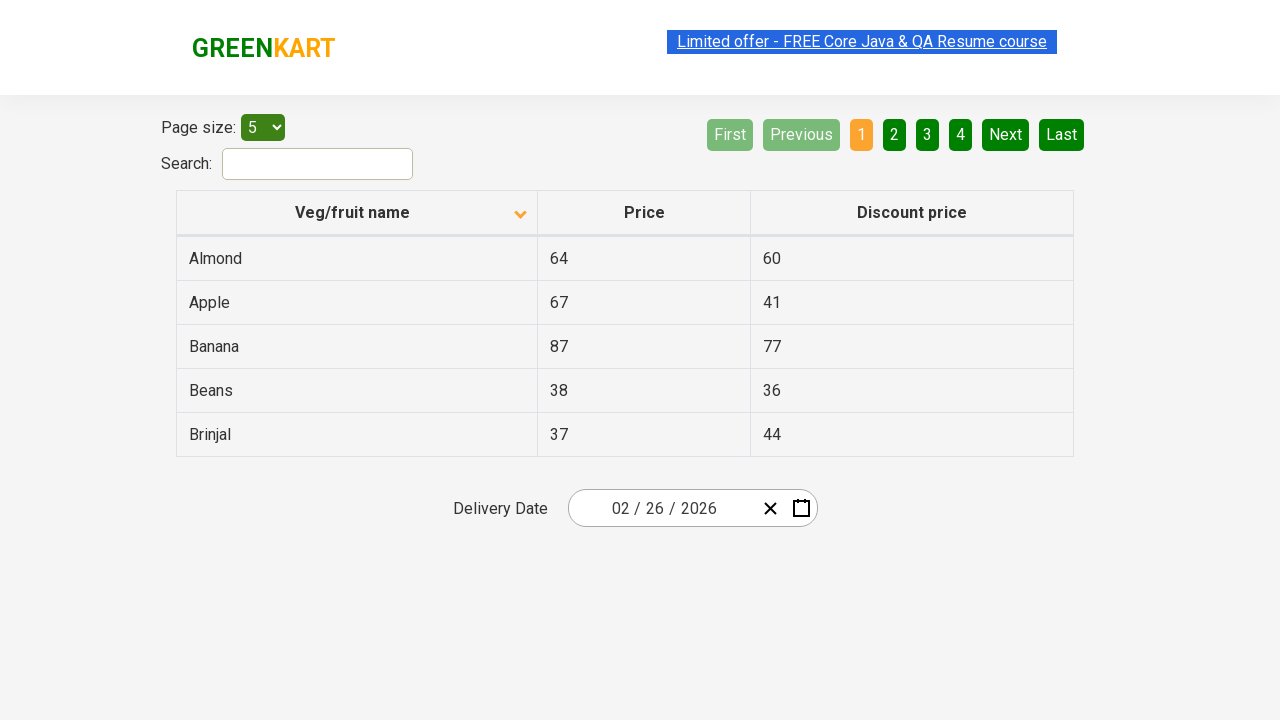

Extracted veggie names: ['Almond', 'Apple', 'Banana', 'Beans', 'Brinjal']
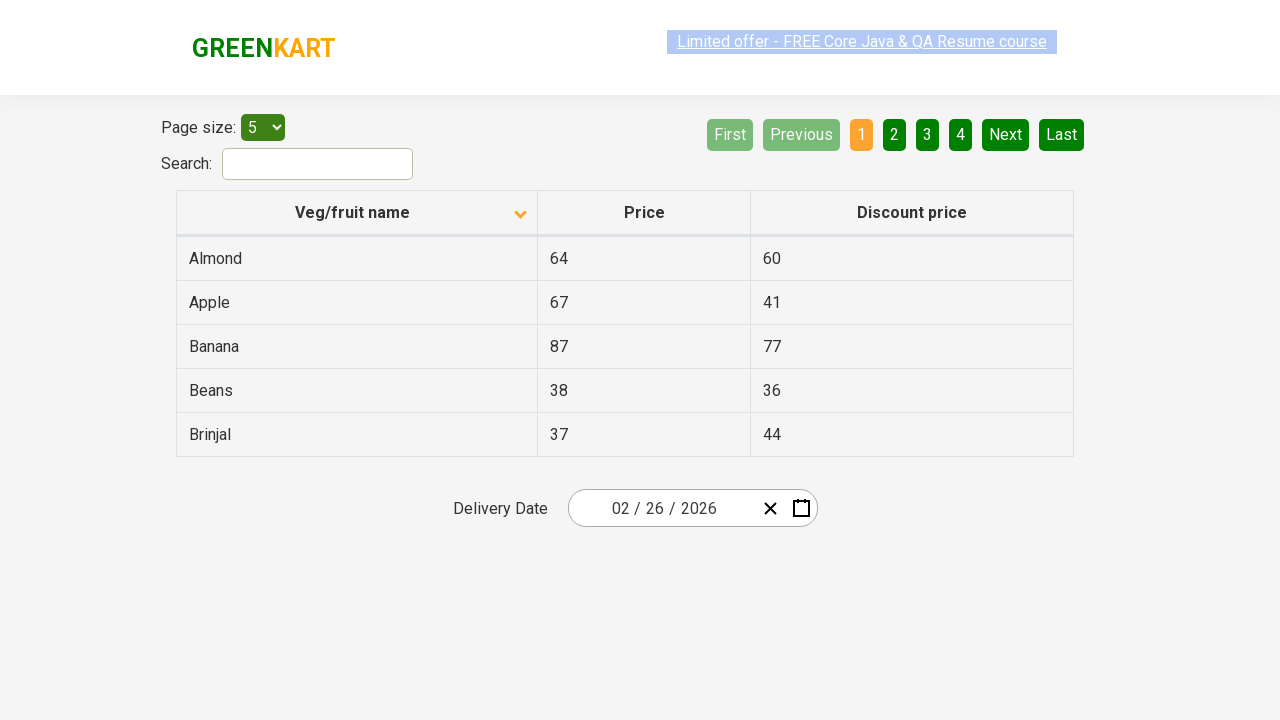

Verified that veggie names are sorted alphabetically
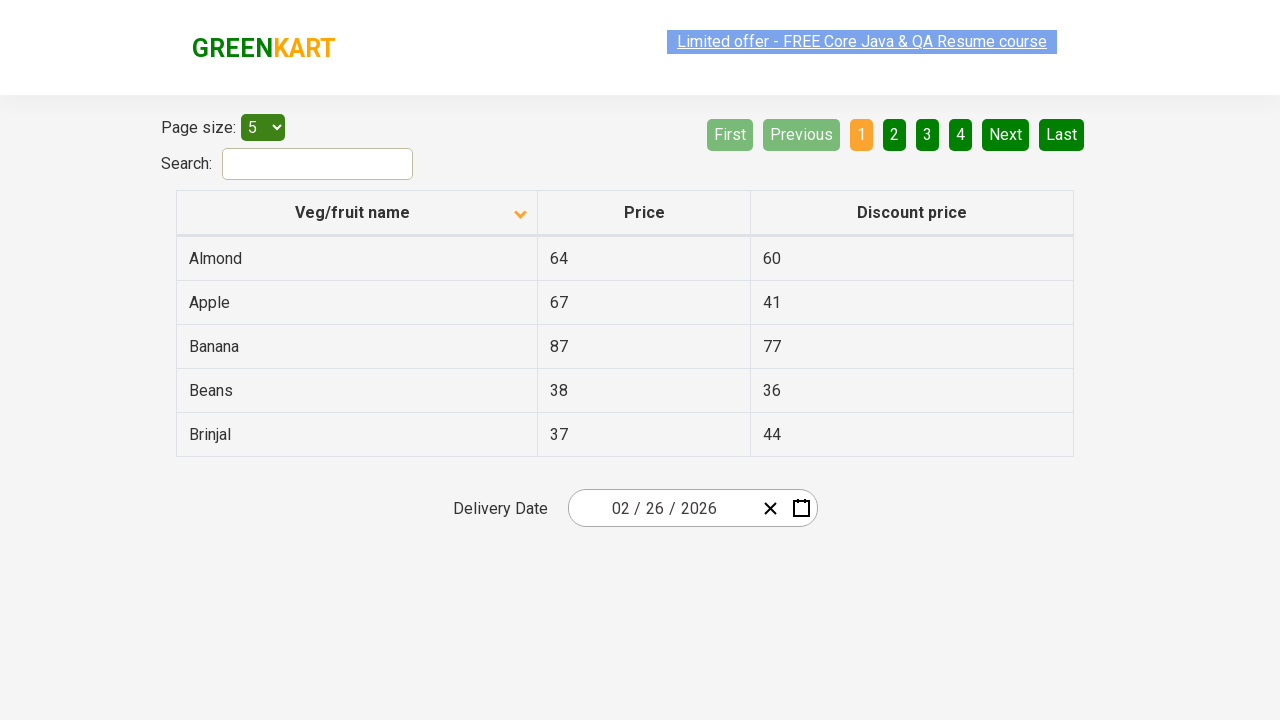

Located Beans row in sorted table
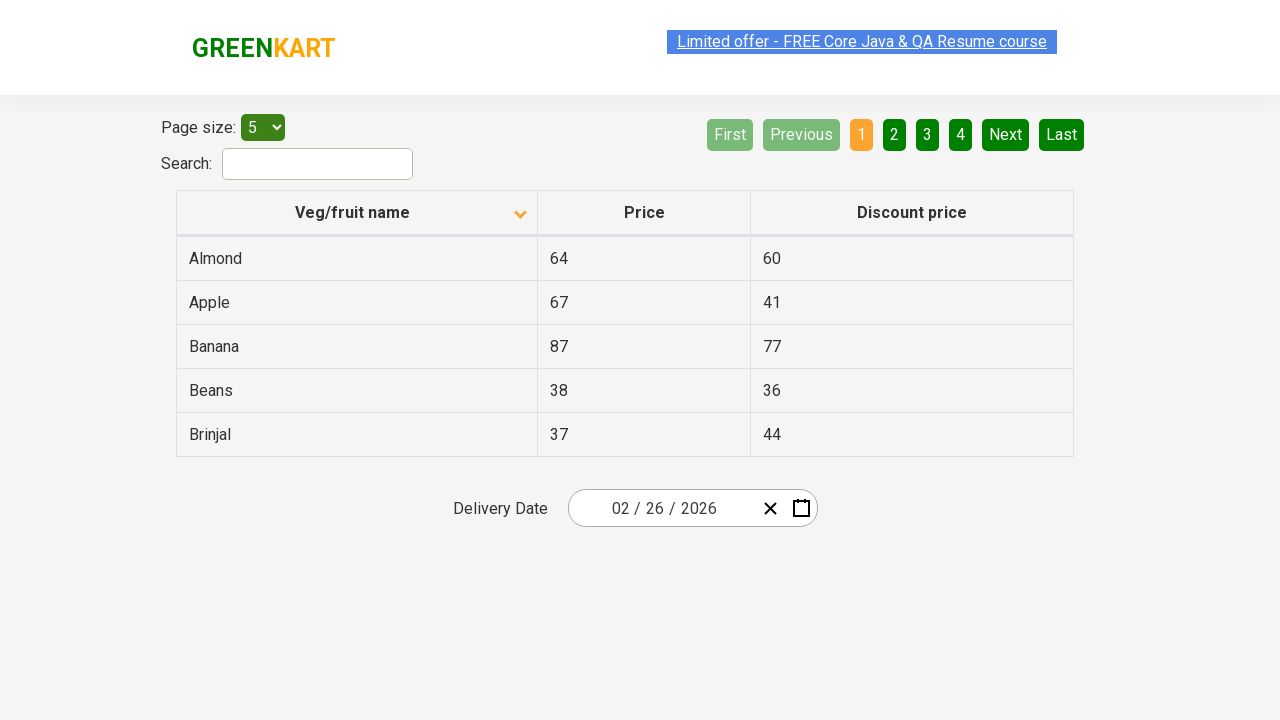

Extracted price of Beans: 38
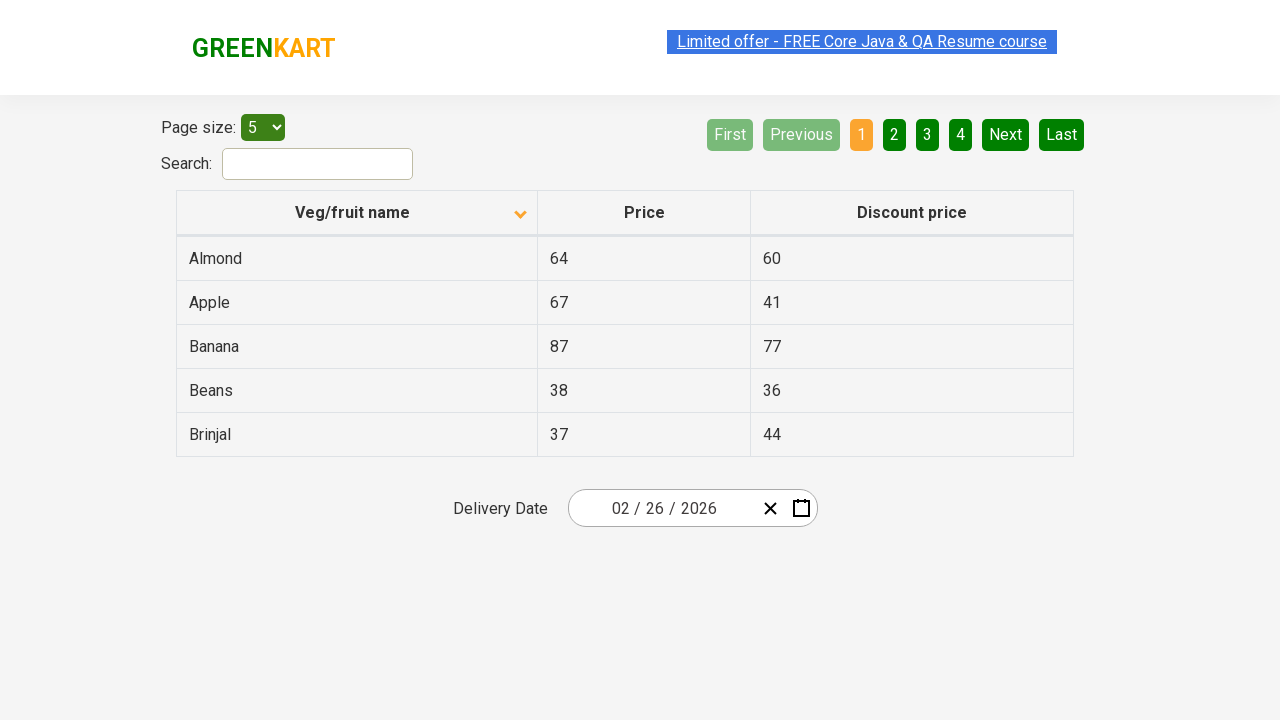

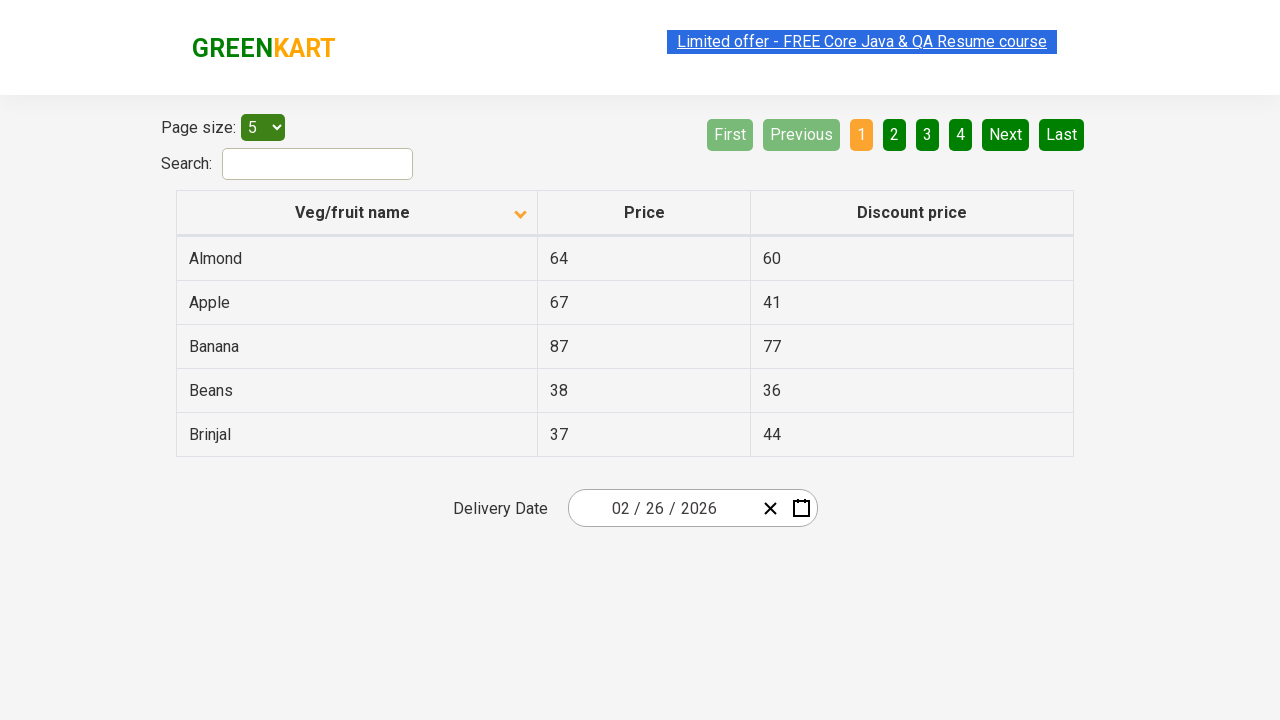